Tests the download functionality for the fourth problem set solution (Reactivity of Arynes) by clicking the download button

Starting URL: http://synthesis-workshop.com.s3-website-us-east-1.amazonaws.com/problem-sets

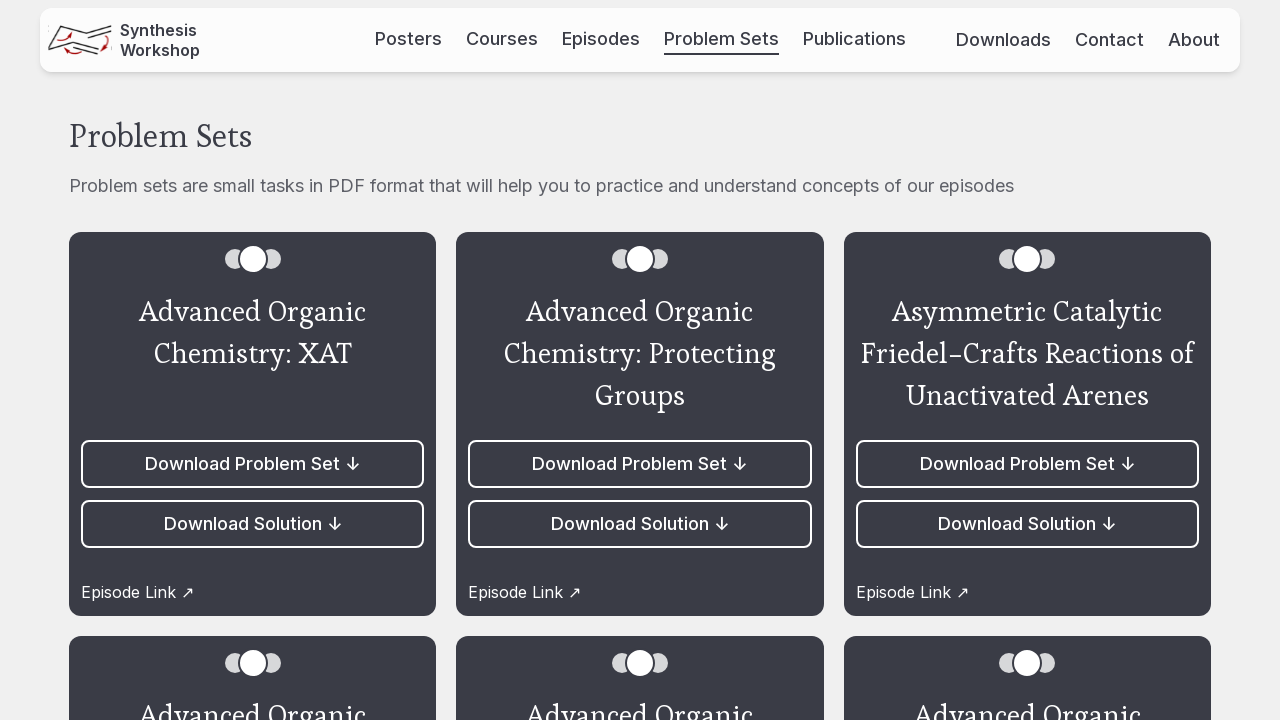

Clicked download button for Reactivity of Arynes solution at (253, 360) on article:nth-of-type(4) > .flex.flex-col.gap-3 > a:nth-of-type(2)
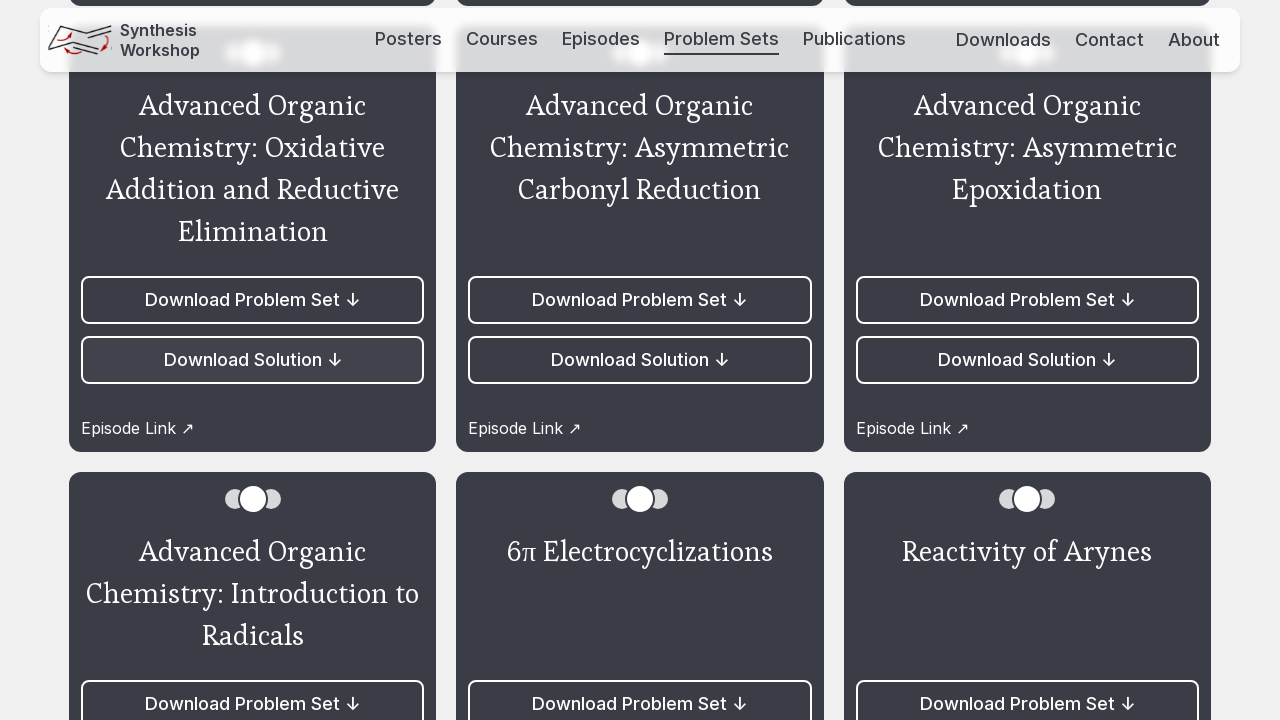

Download of Reactivity of Arynes solution completed
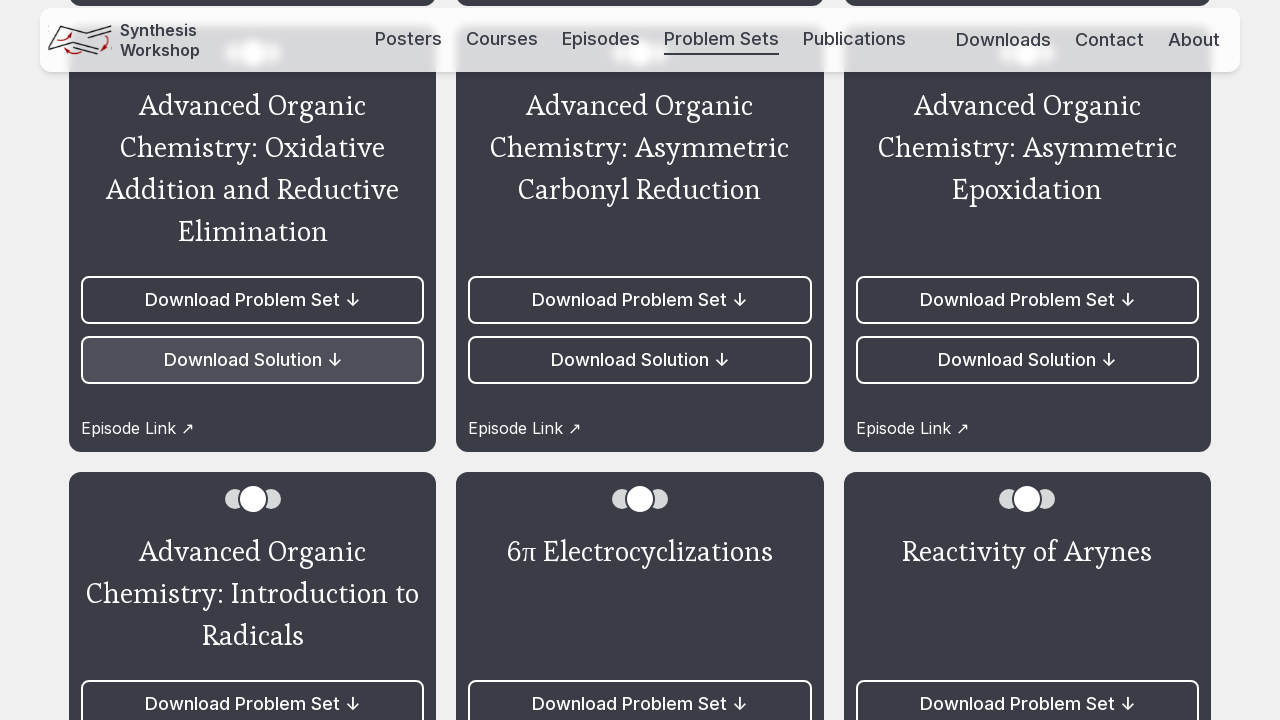

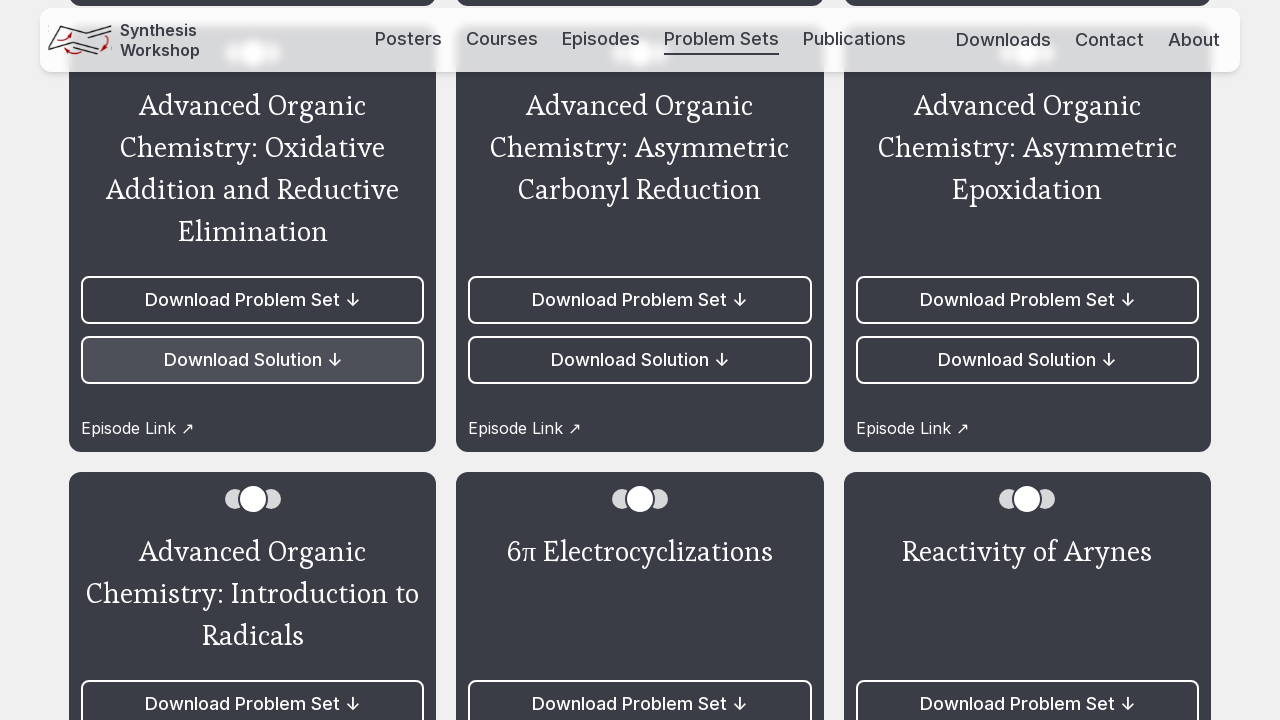